Tests navigation to a hotel booking site, clicks the "New User Register Here" link to navigate to the registration page, and submits the registration form.

Starting URL: https://adactinhotelapp.com/

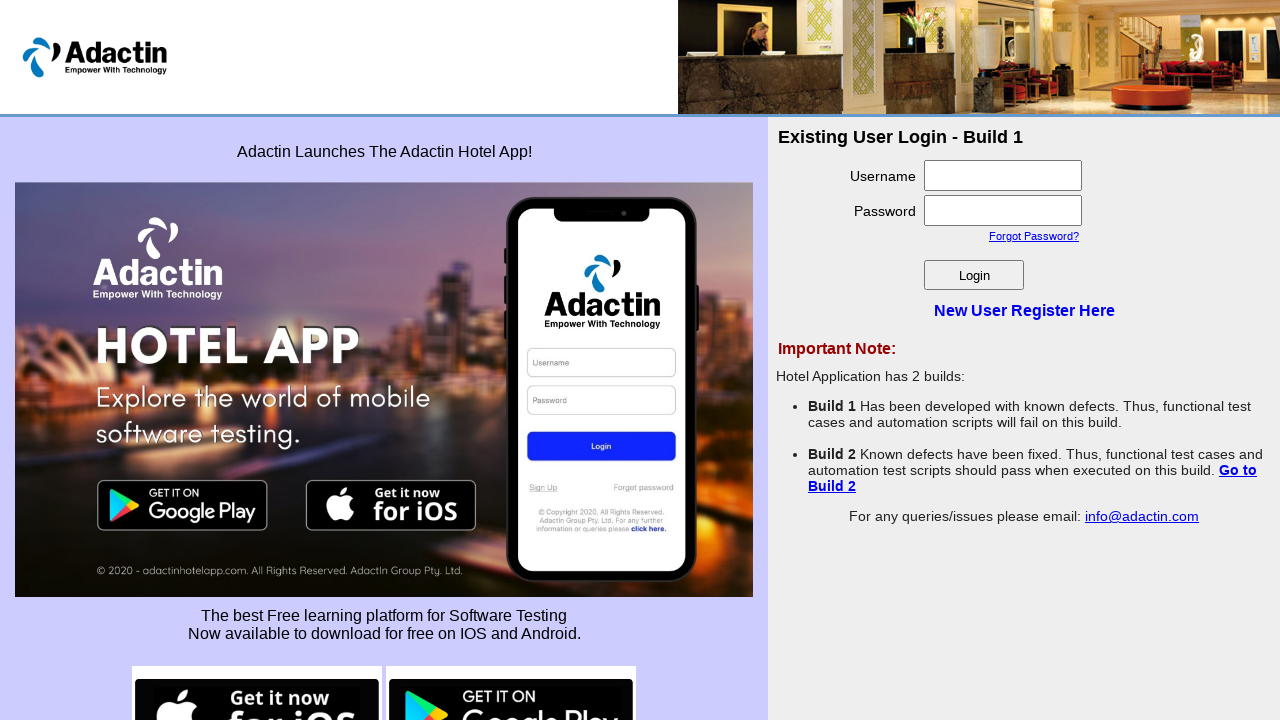

Navigated to hotel booking site at https://adactinhotelapp.com/
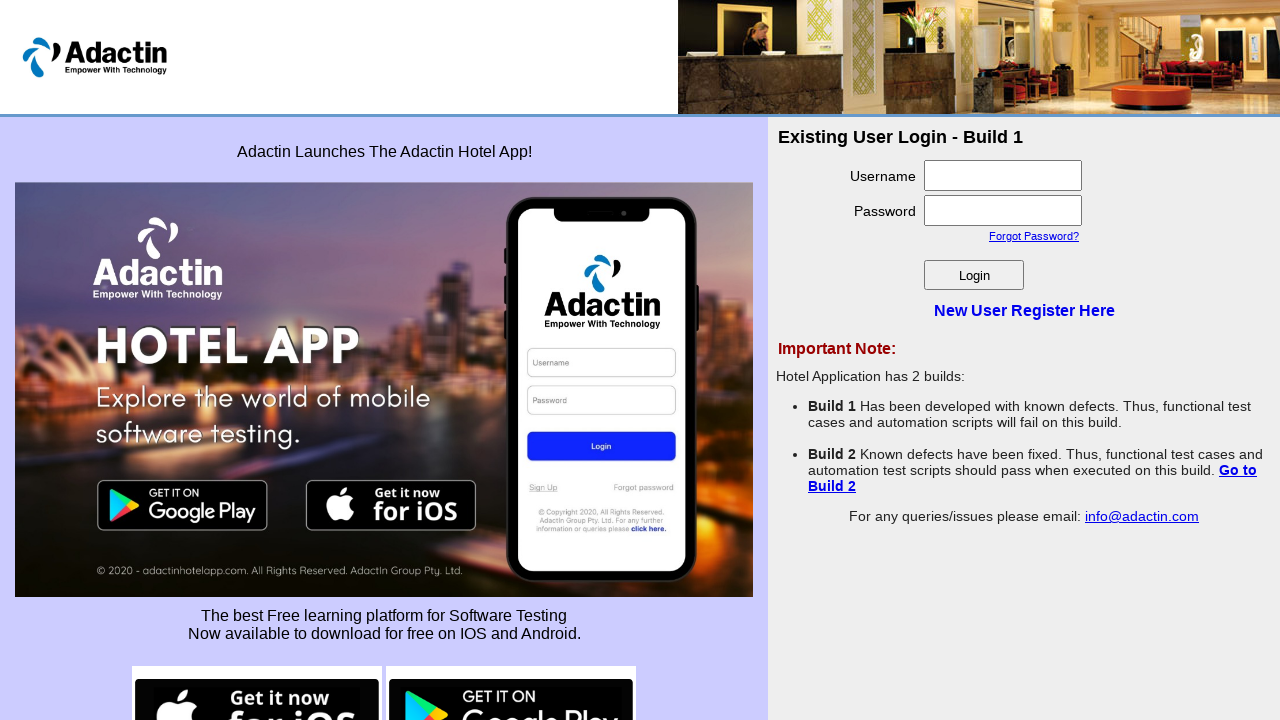

Clicked 'New User Register Here' link to navigate to registration page at (1024, 310) on text=New User Register Here
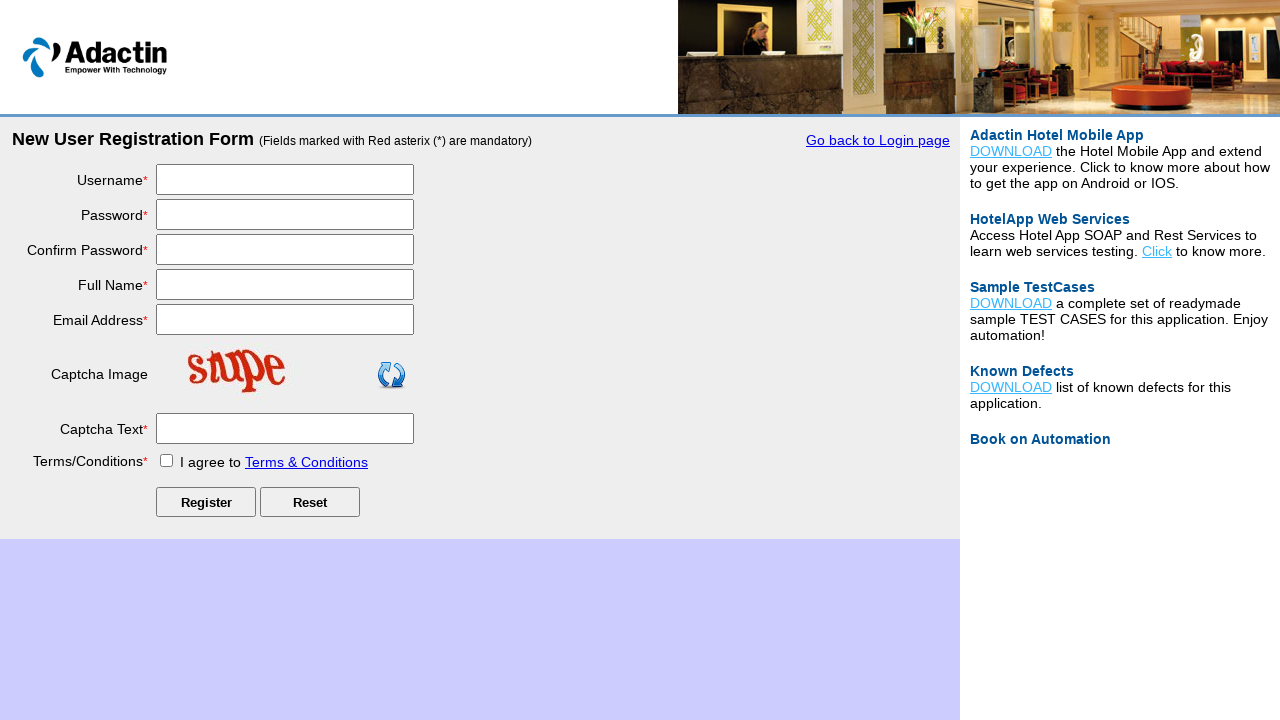

Registration form loaded
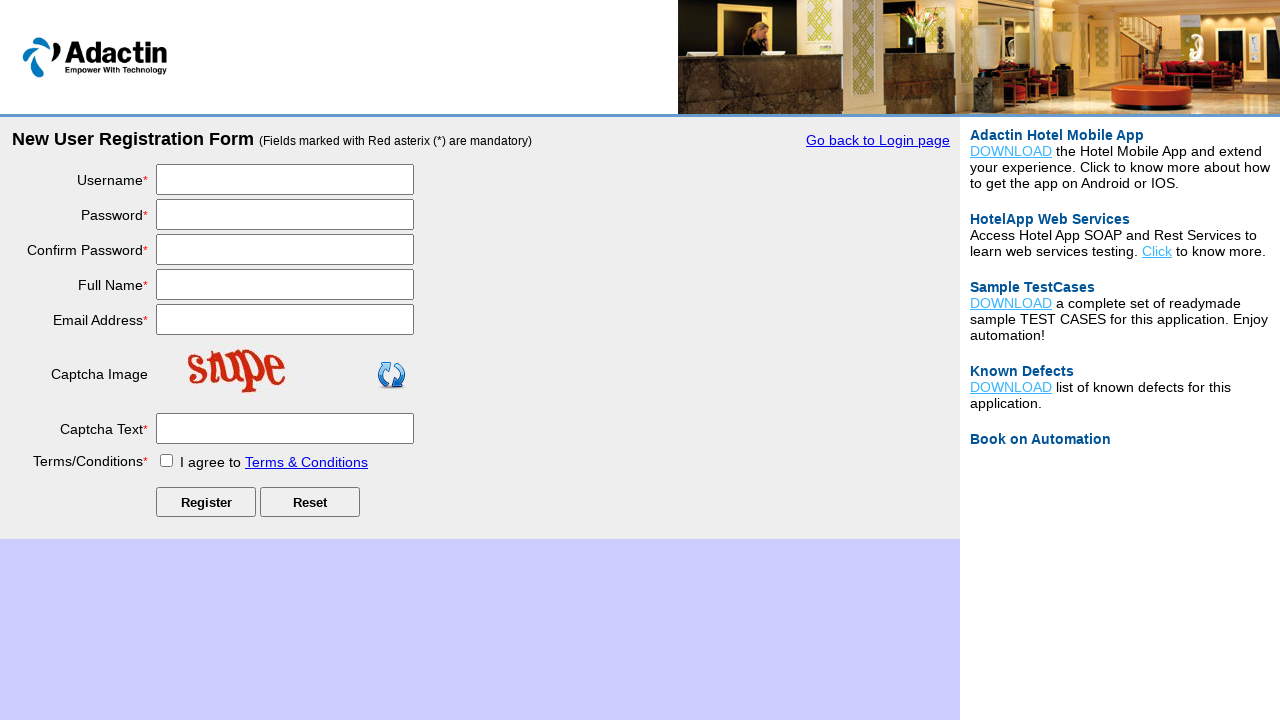

Submitted registration form
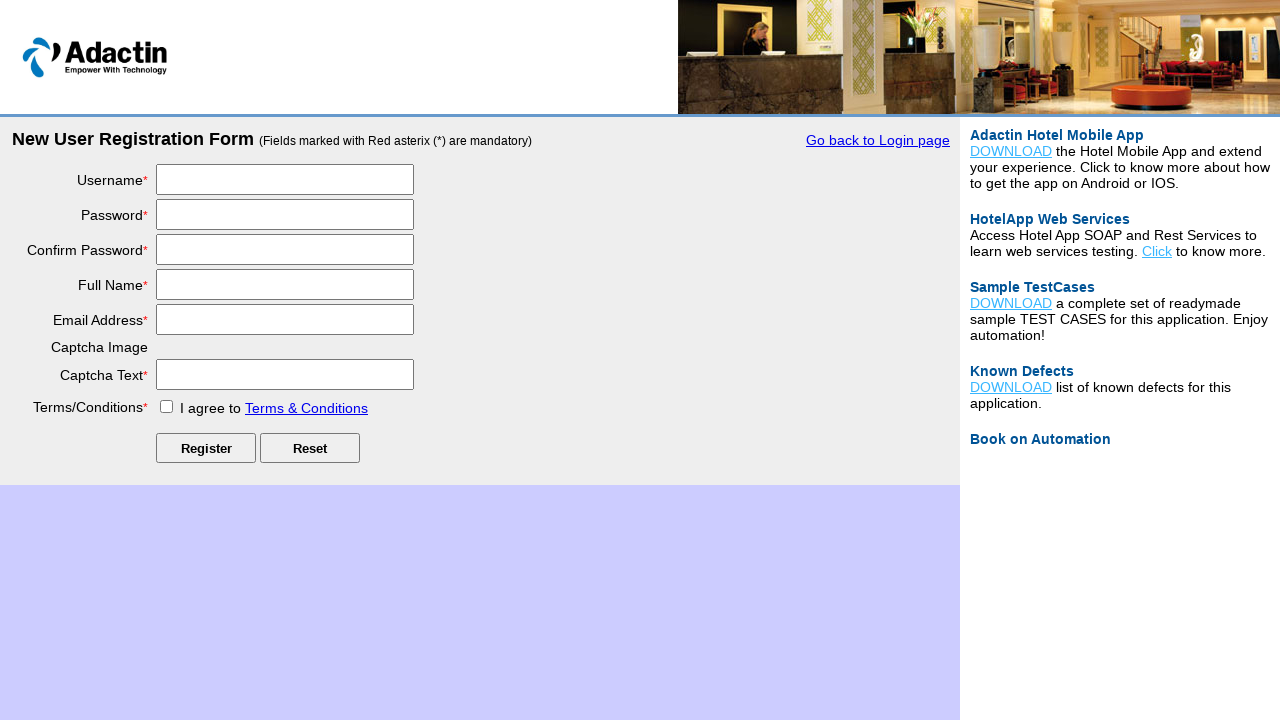

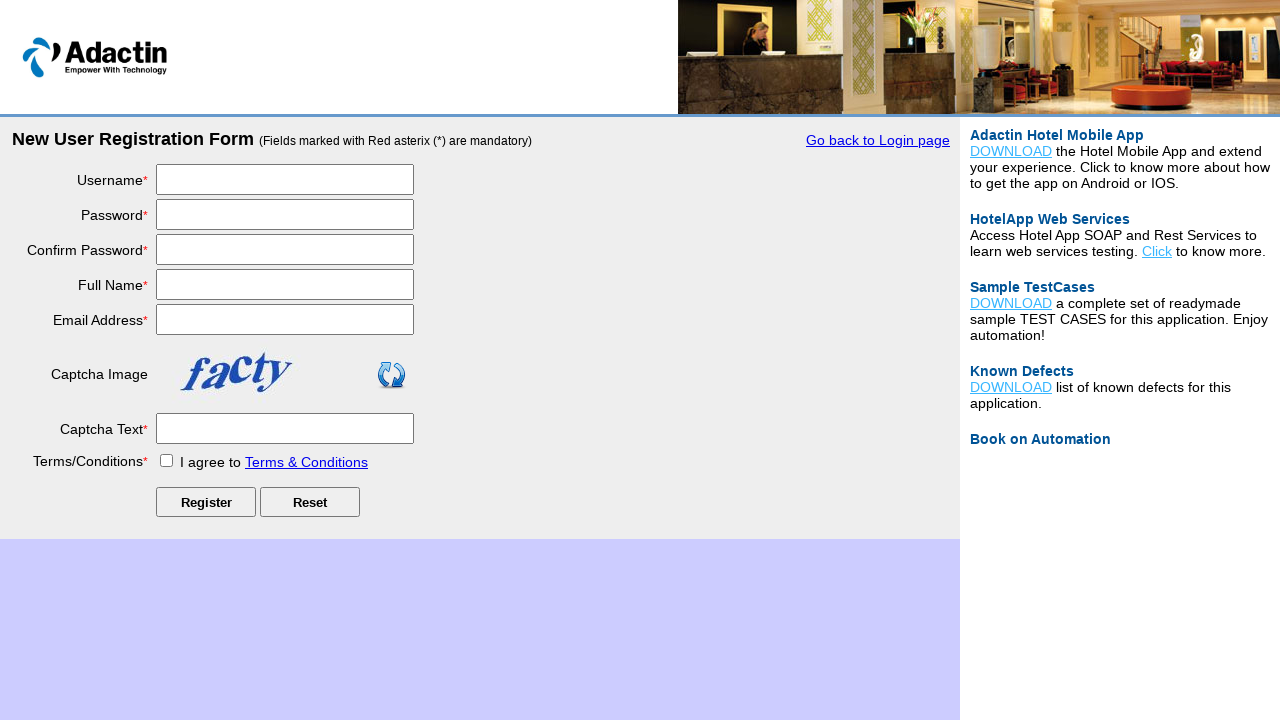